Tests that the currently applied filter is highlighted correctly when switching between All, Active, and Completed views

Starting URL: https://demo.playwright.dev/todomvc

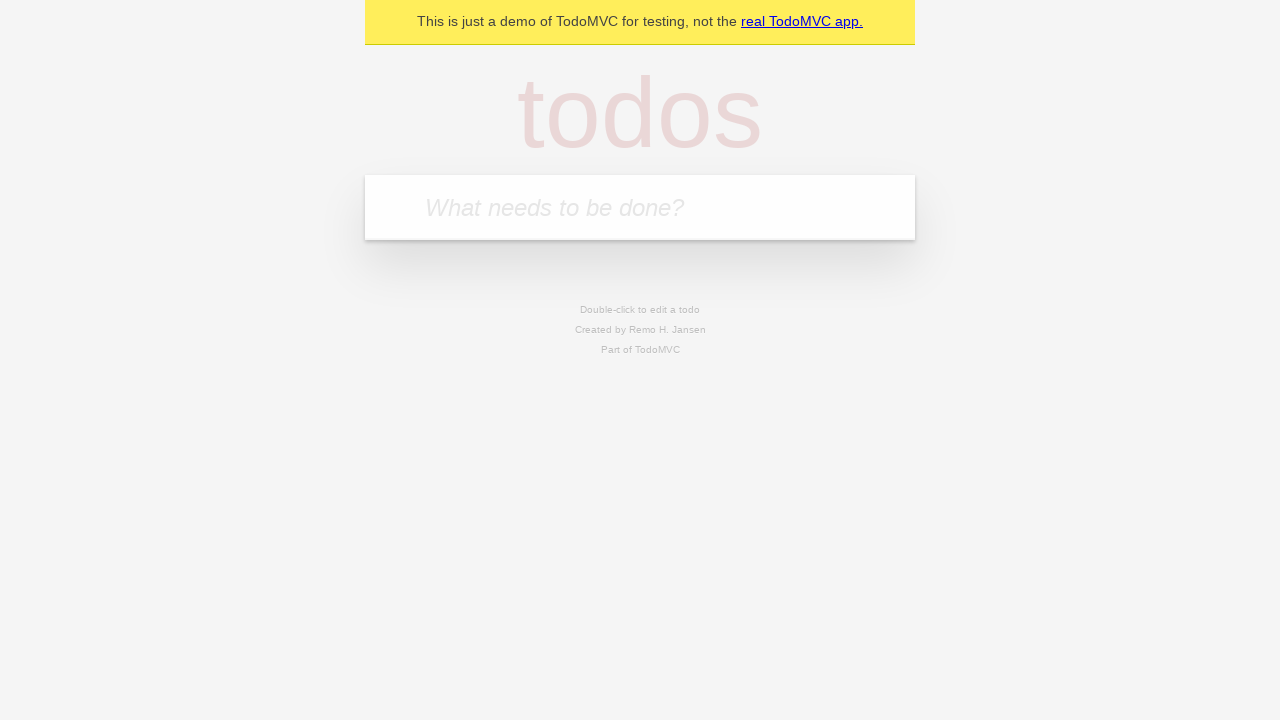

Filled todo input with 'buy some cheese' on internal:attr=[placeholder="What needs to be done?"i]
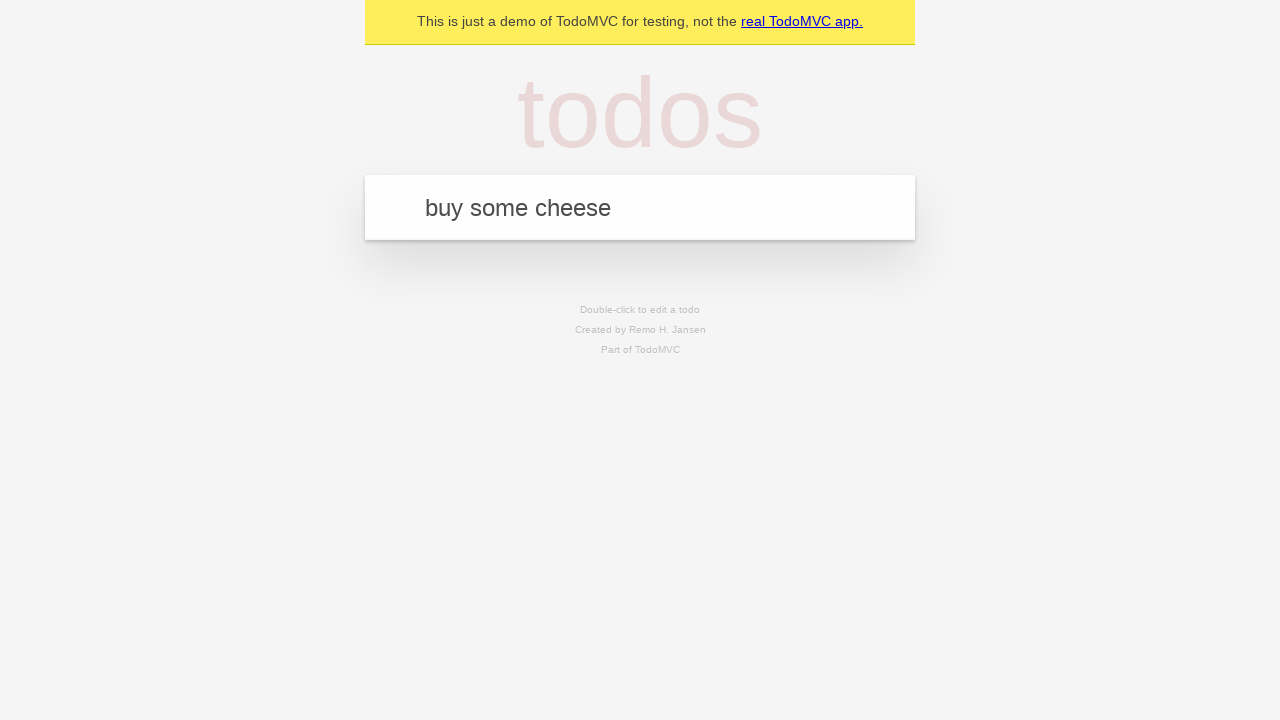

Pressed Enter to add first todo on internal:attr=[placeholder="What needs to be done?"i]
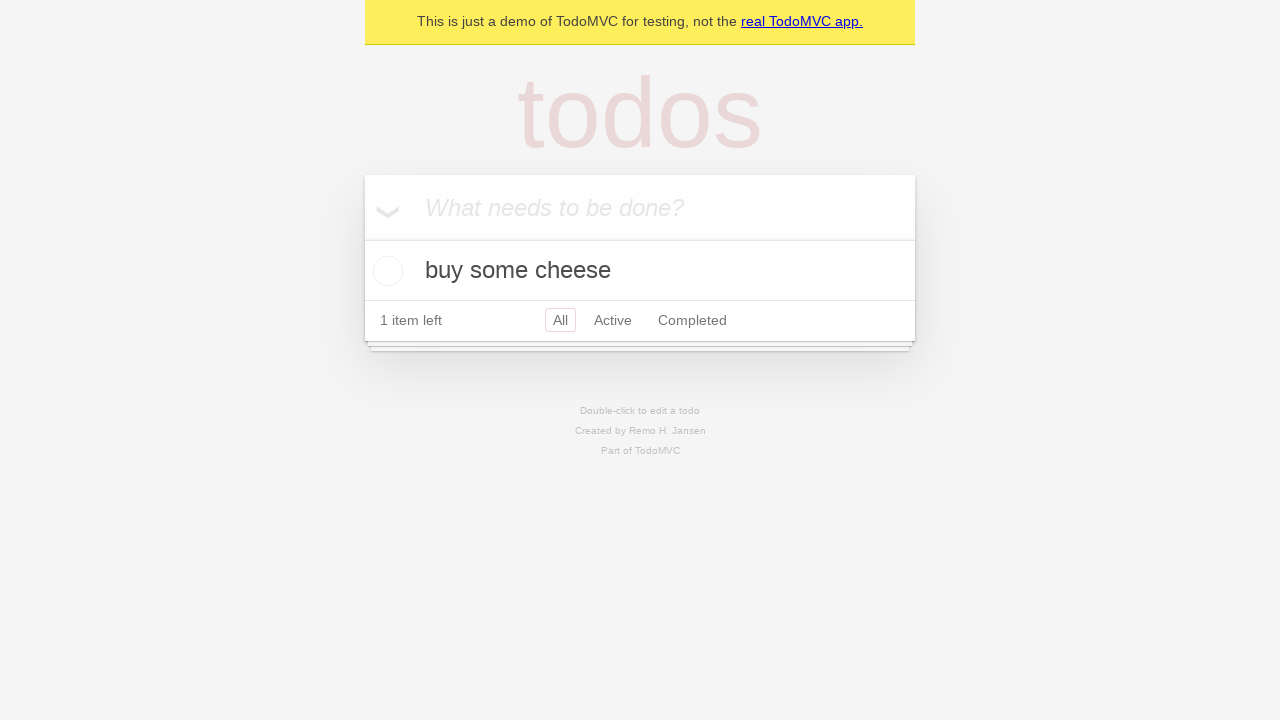

Filled todo input with 'feed the cat' on internal:attr=[placeholder="What needs to be done?"i]
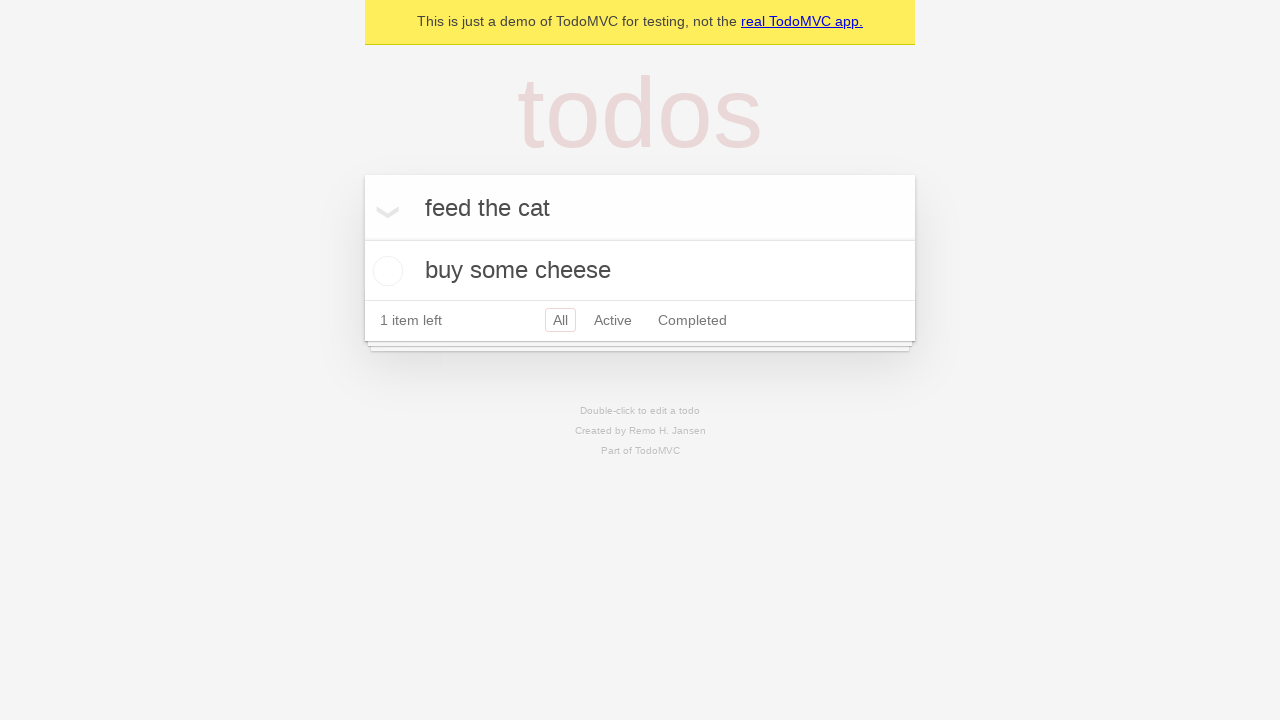

Pressed Enter to add second todo on internal:attr=[placeholder="What needs to be done?"i]
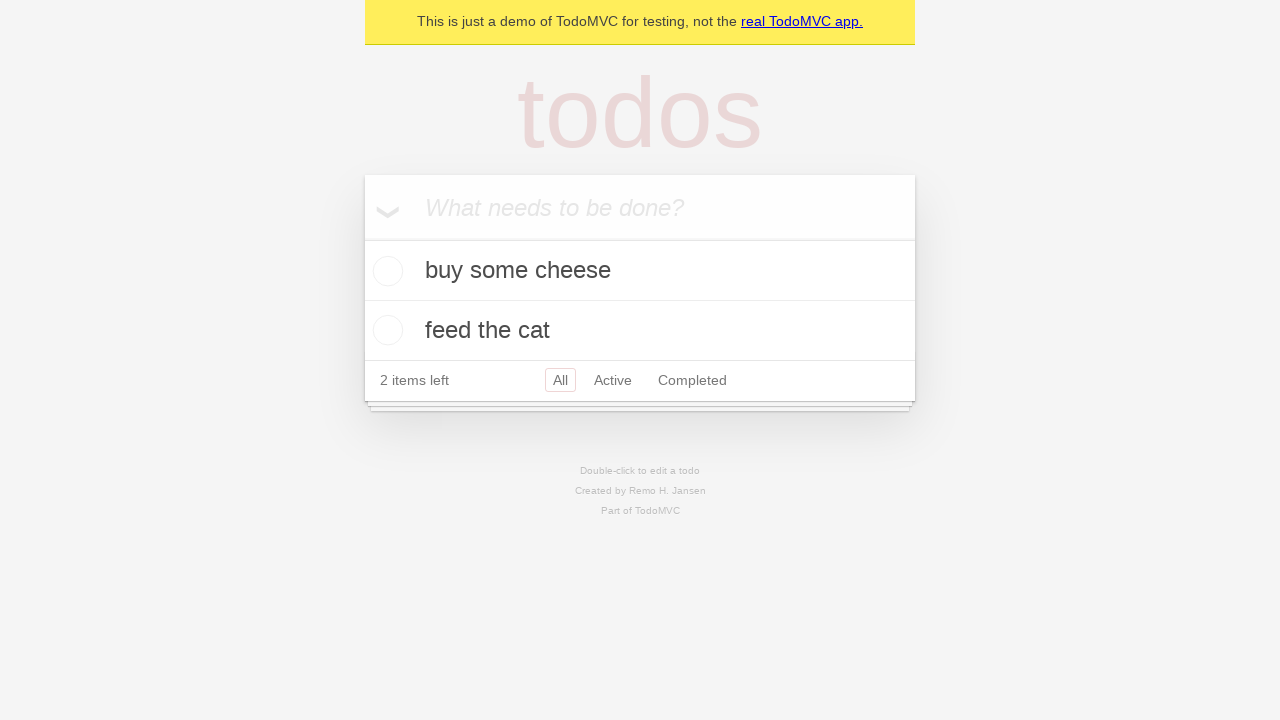

Filled todo input with 'book a doctors appointment' on internal:attr=[placeholder="What needs to be done?"i]
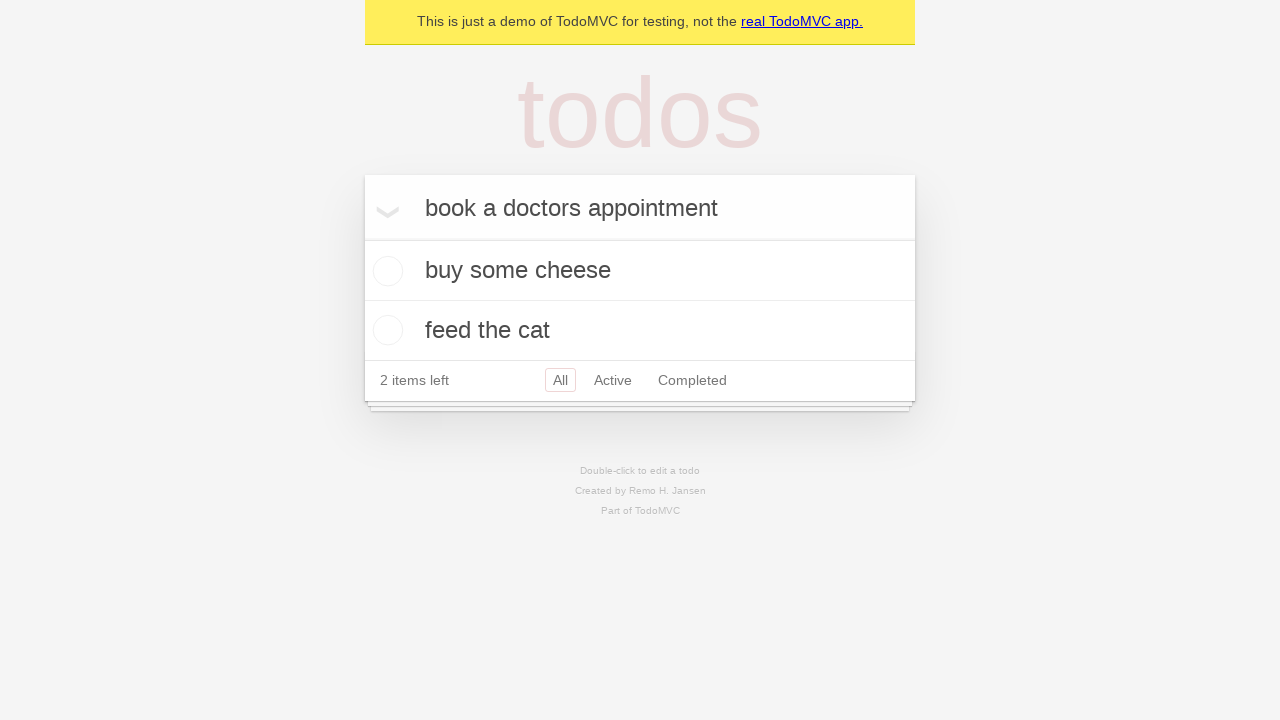

Pressed Enter to add third todo on internal:attr=[placeholder="What needs to be done?"i]
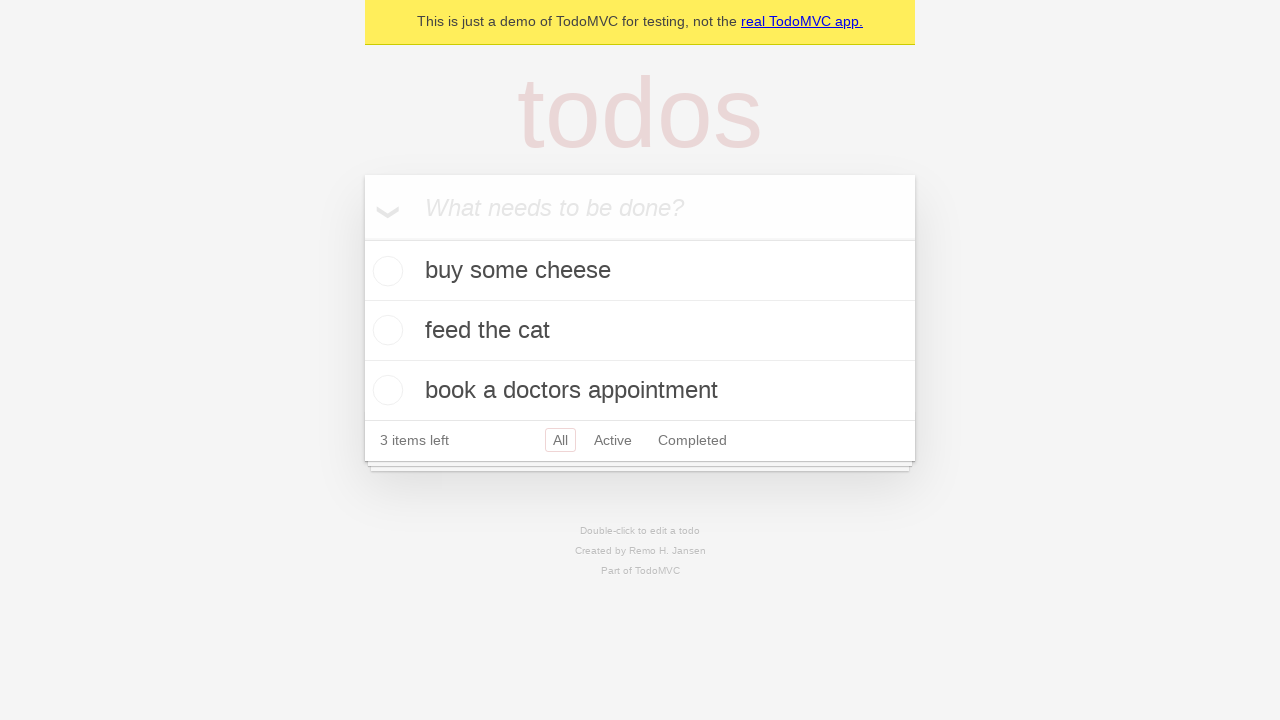

Clicked Active filter link at (613, 440) on internal:role=link[name="Active"i]
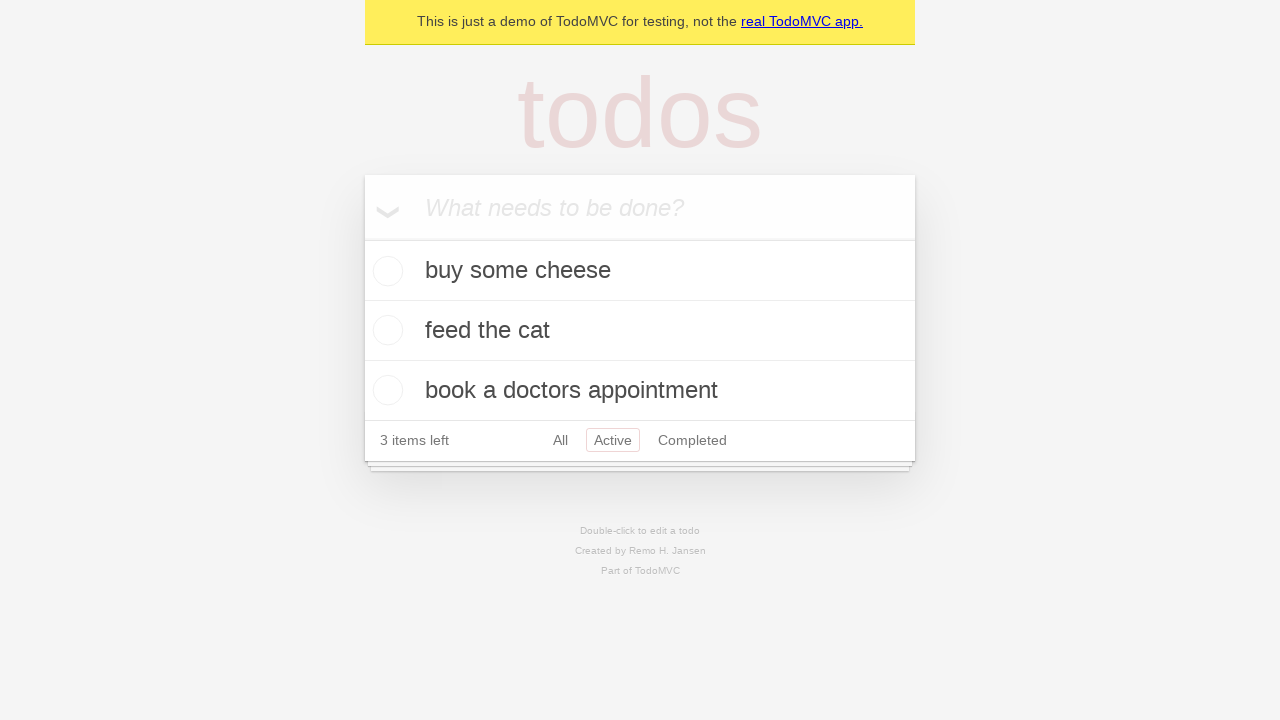

Clicked Completed filter link at (692, 440) on internal:role=link[name="Completed"i]
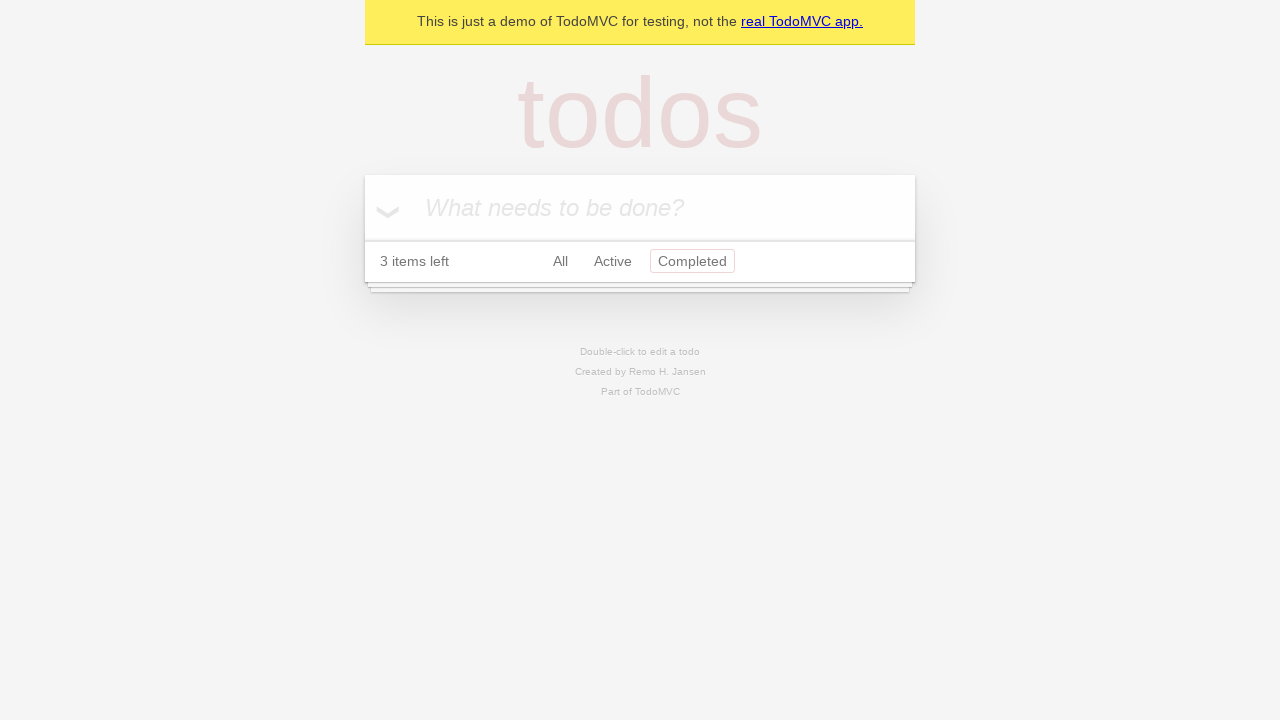

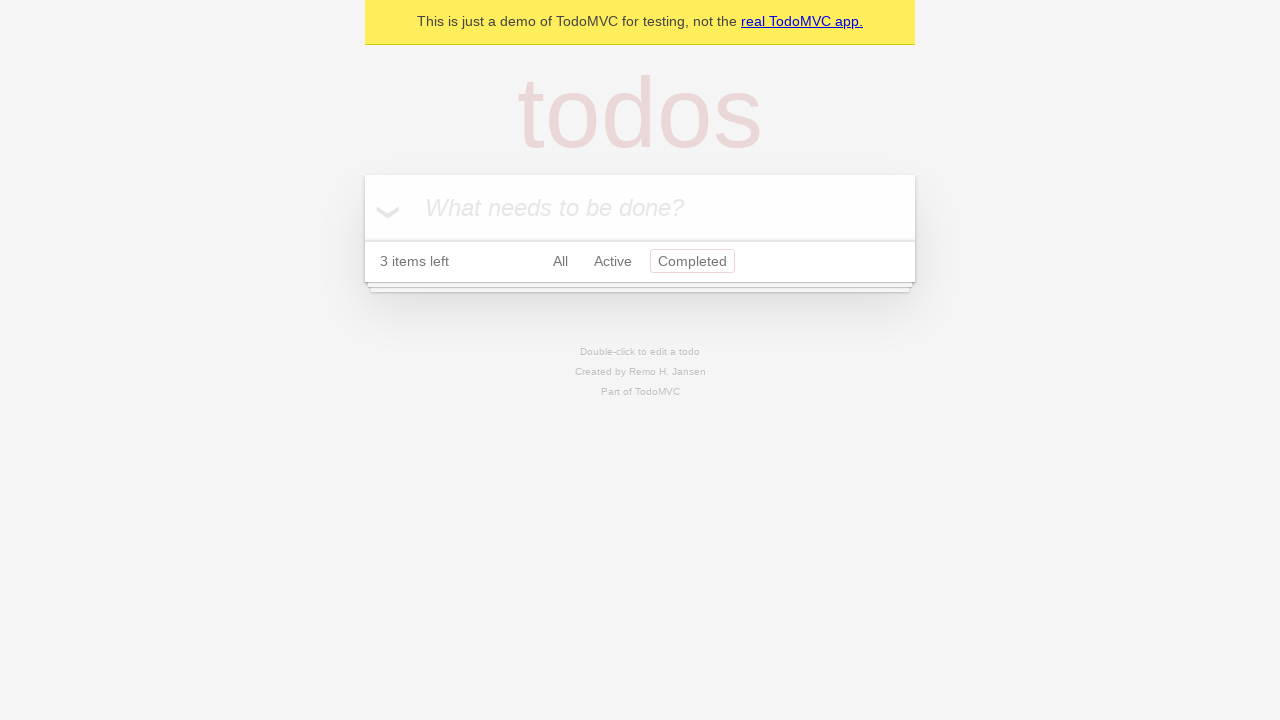